Tests an e-commerce cart workflow by adding specific vegetables (Broccoli, Cucumber, Beetroot, Carrot) to the cart, proceeding to checkout, and applying a promo code to verify the coupon functionality.

Starting URL: https://rahulshettyacademy.com/seleniumPractise/

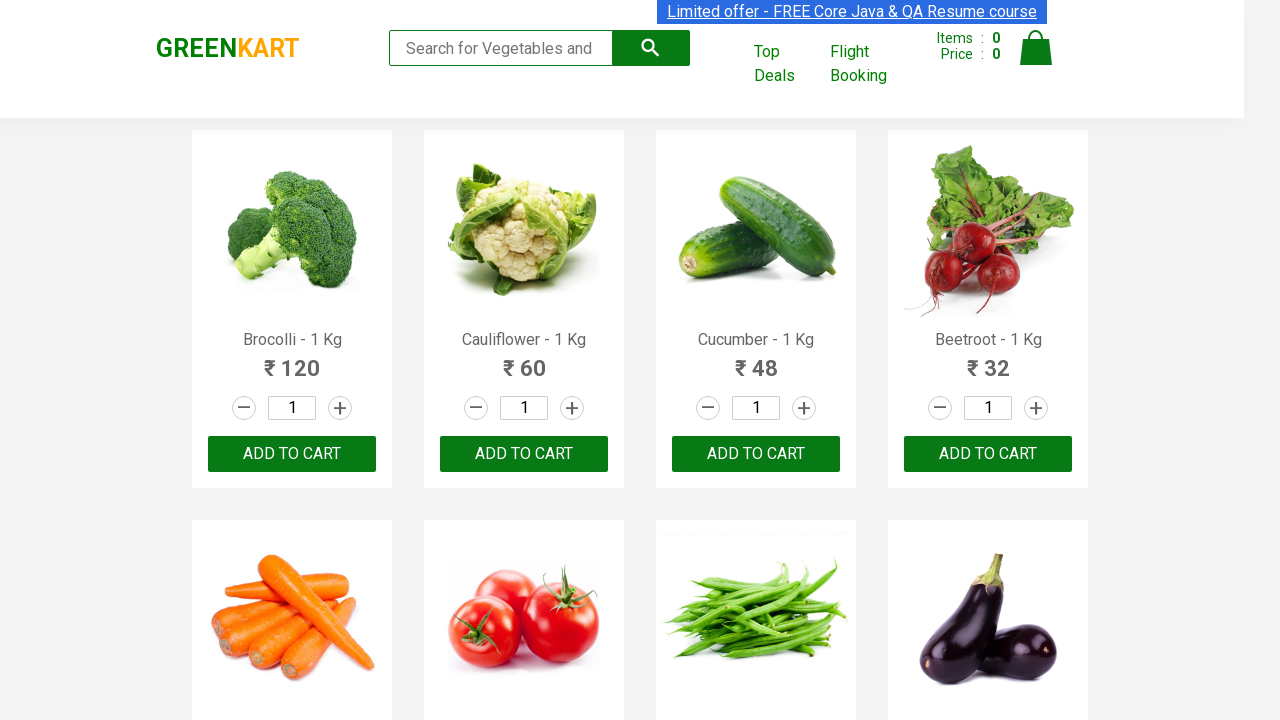

Waited for products to load
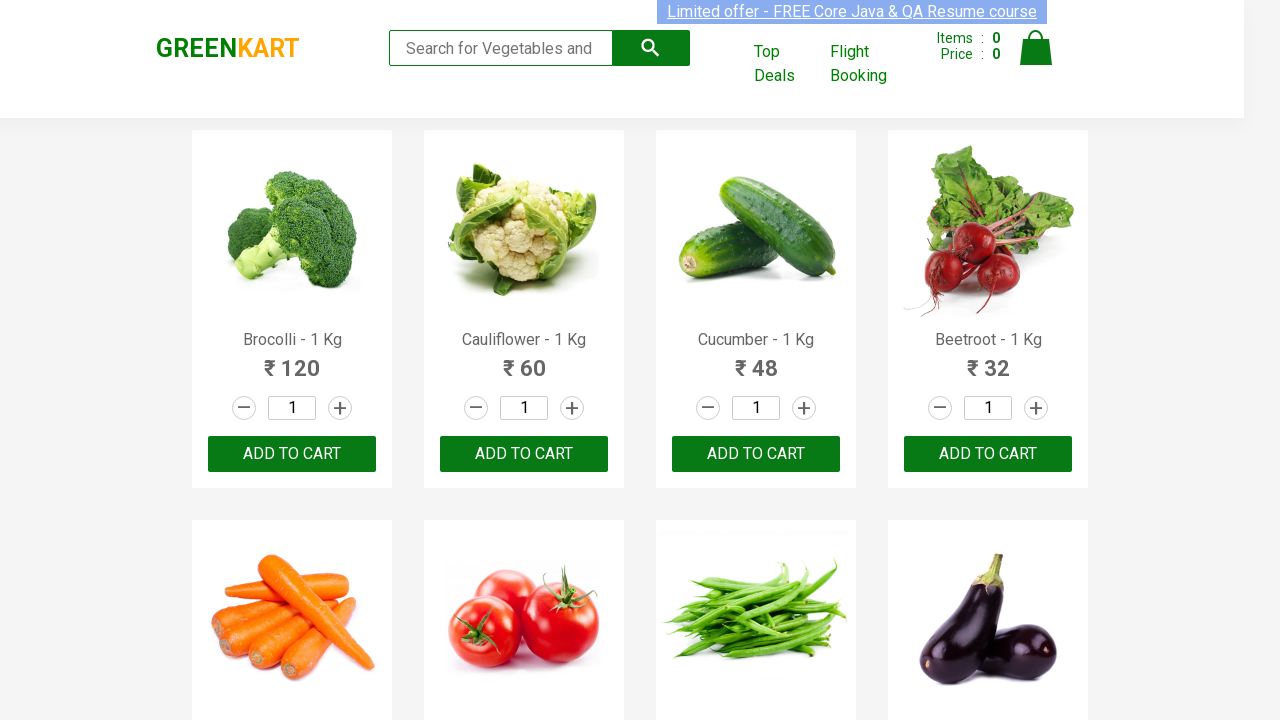

Retrieved all product elements from the page
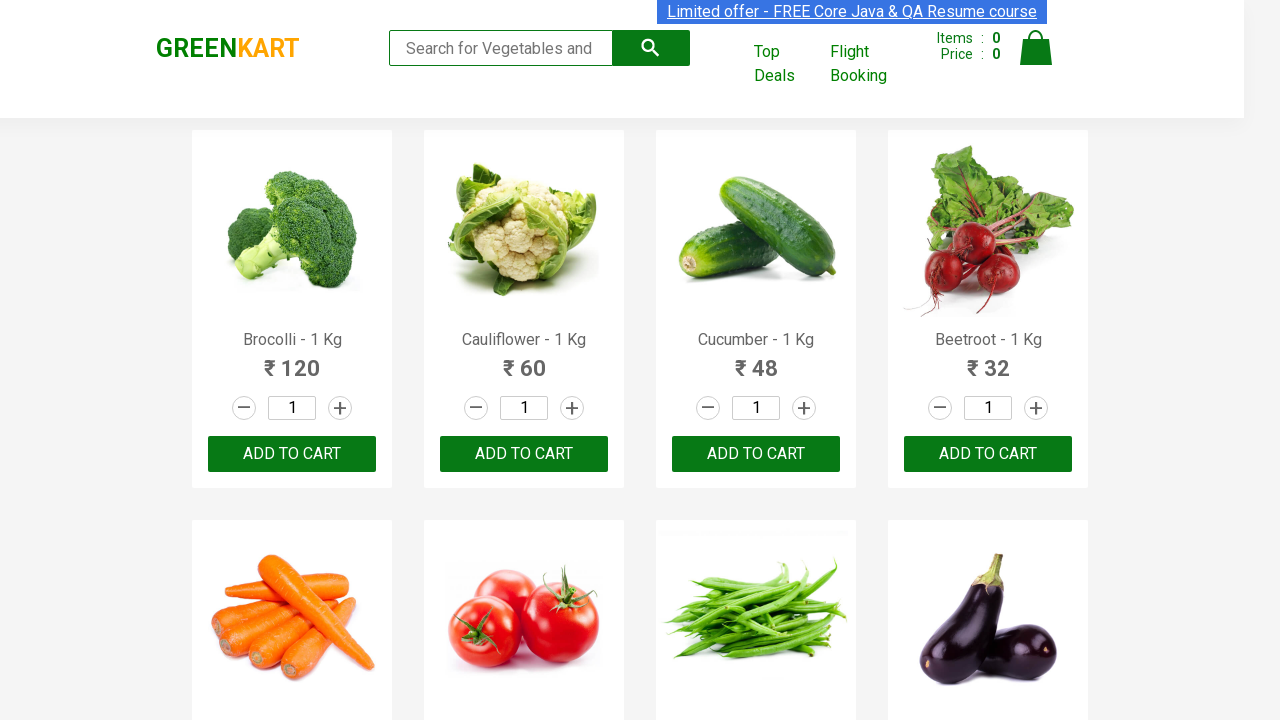

Added Brocolli to cart at (292, 454) on xpath=//div[@class='product-action']/button >> nth=0
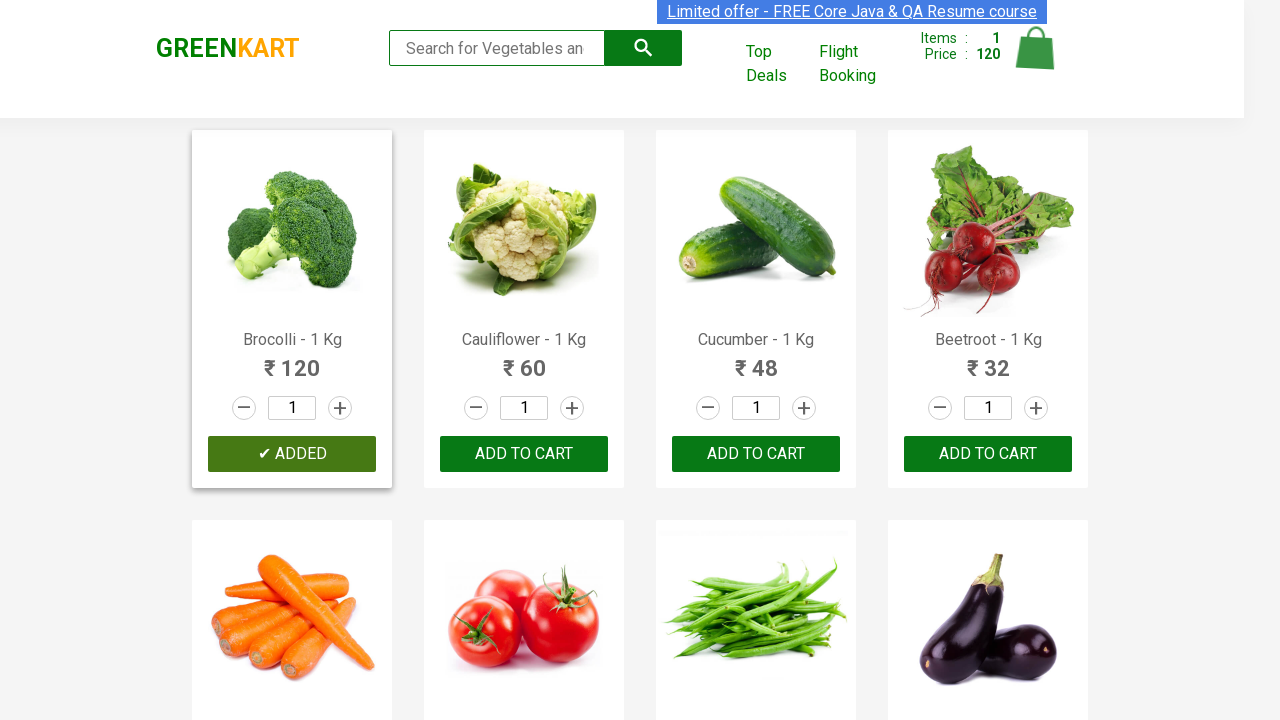

Added Brocolli to cart at (524, 454) on xpath=//div[@class='product-action']/button >> nth=1
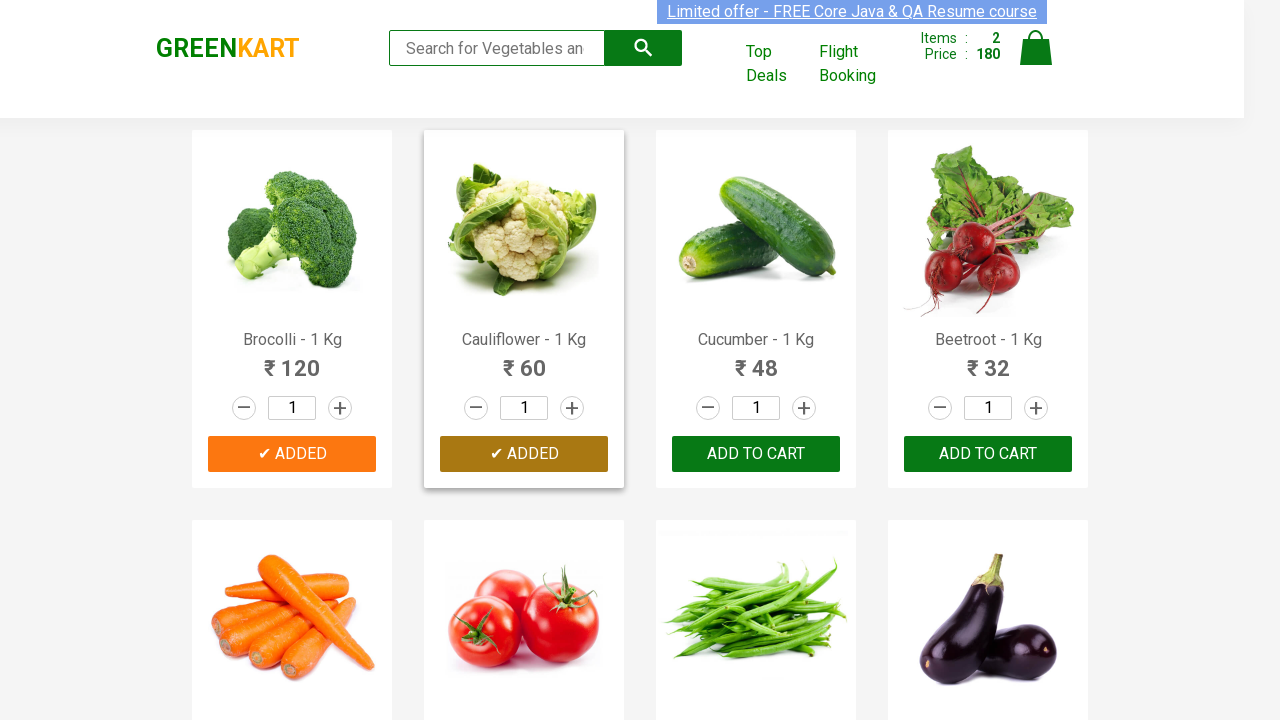

Added Brocolli to cart at (756, 454) on xpath=//div[@class='product-action']/button >> nth=2
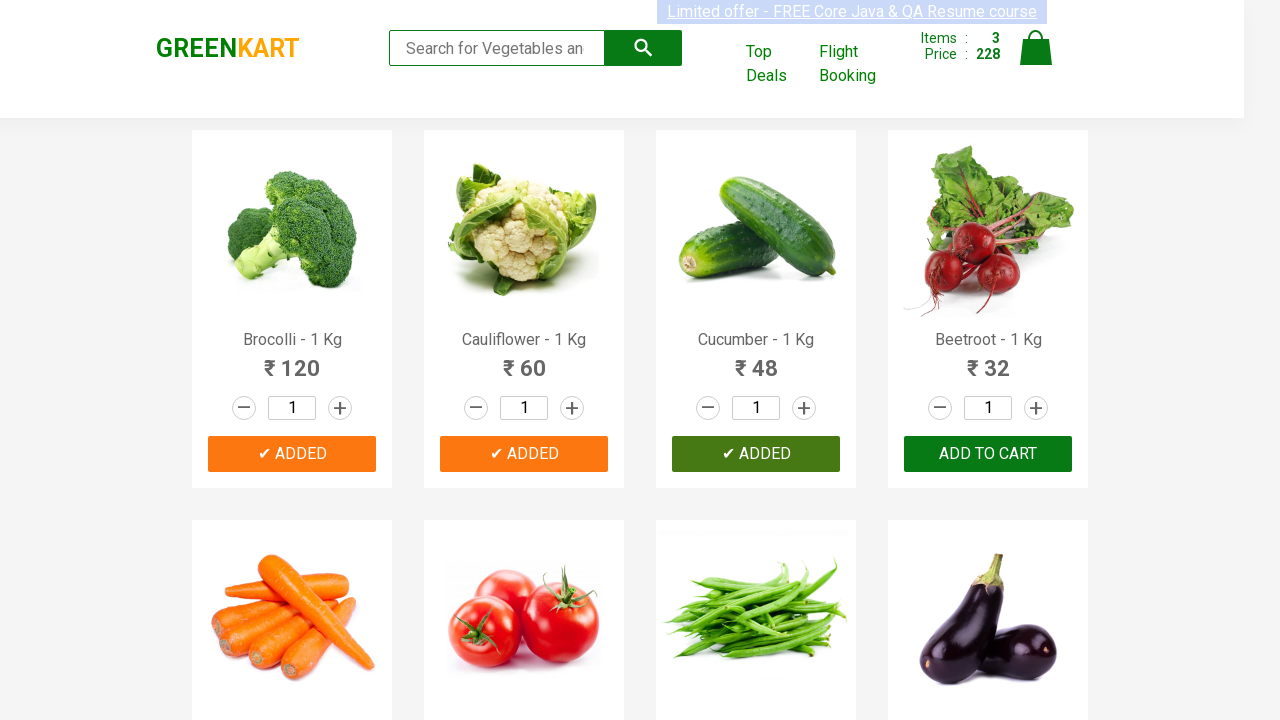

Added Brocolli to cart at (988, 454) on xpath=//div[@class='product-action']/button >> nth=3
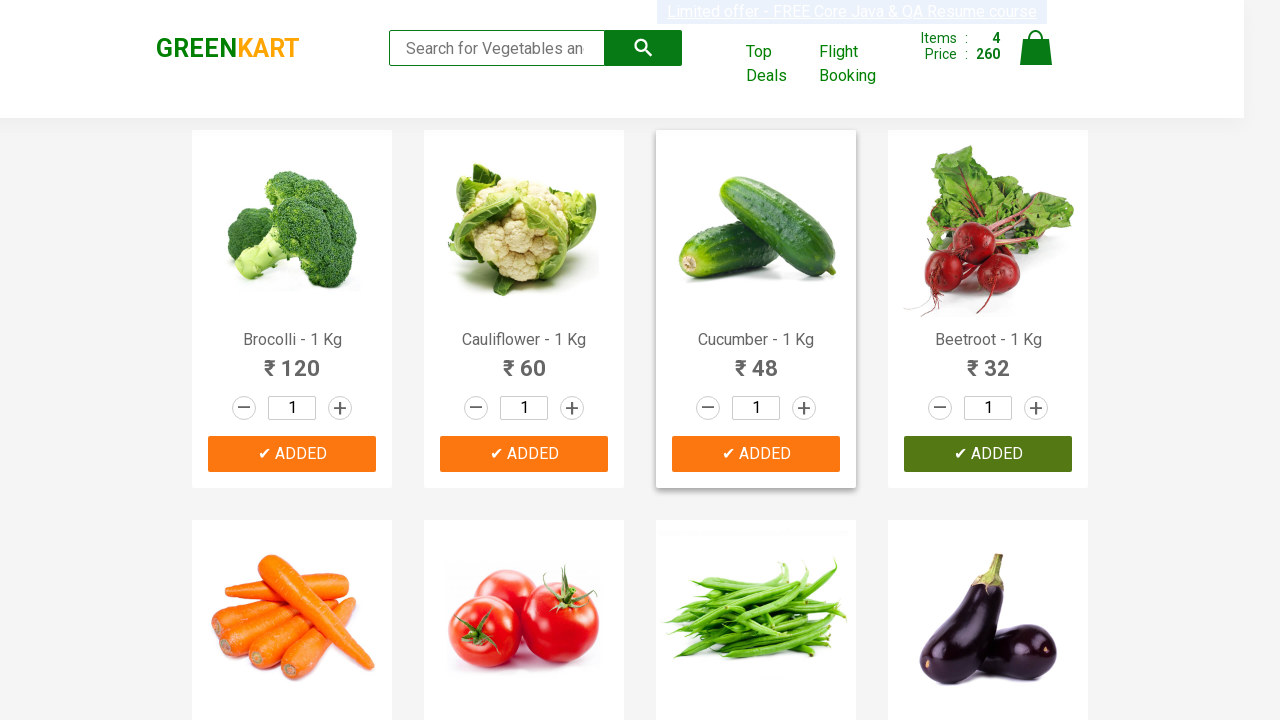

Clicked on cart icon at (1036, 48) on img[alt='Cart']
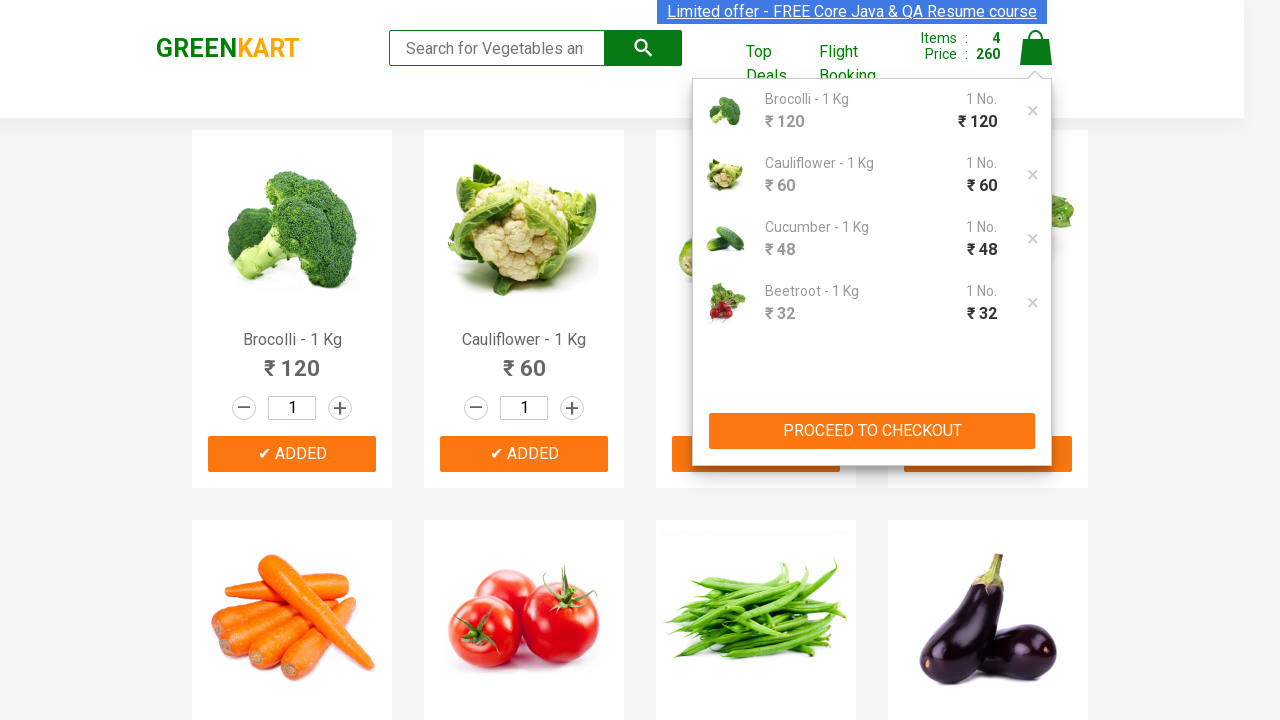

Clicked PROCEED TO CHECKOUT button at (872, 431) on xpath=//button[normalize-space()='PROCEED TO CHECKOUT']
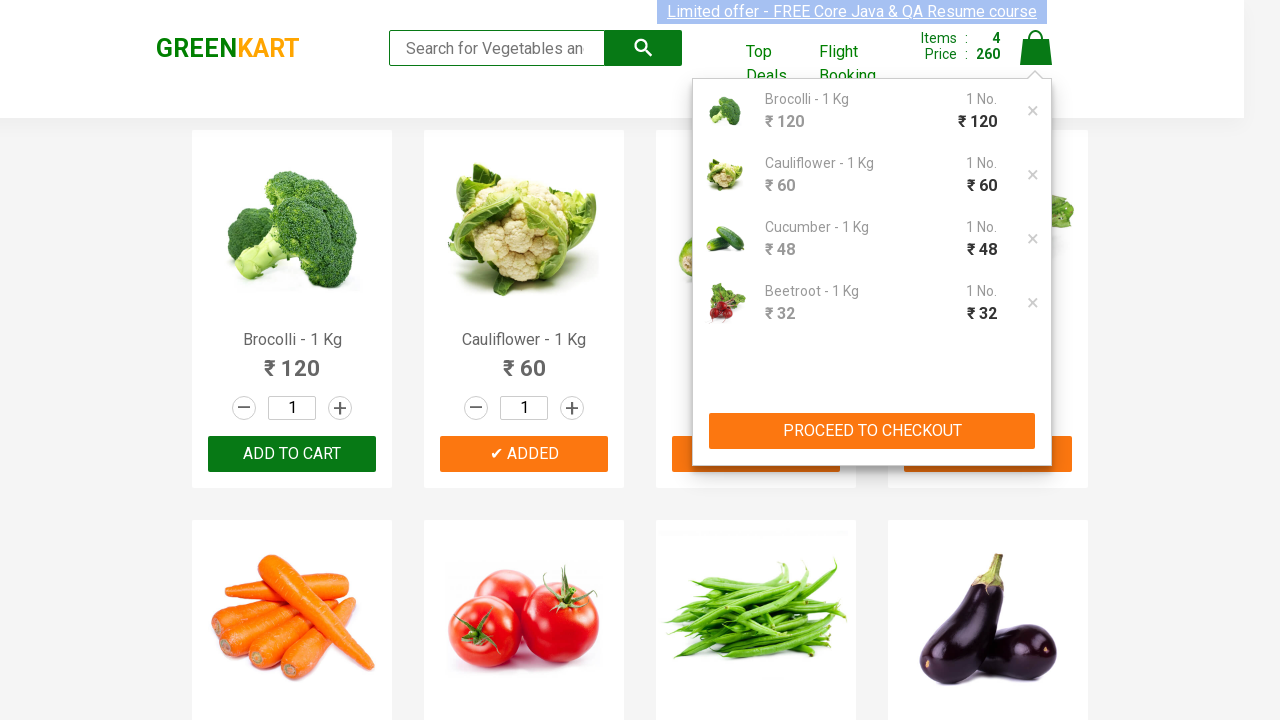

Promo code input field is now visible
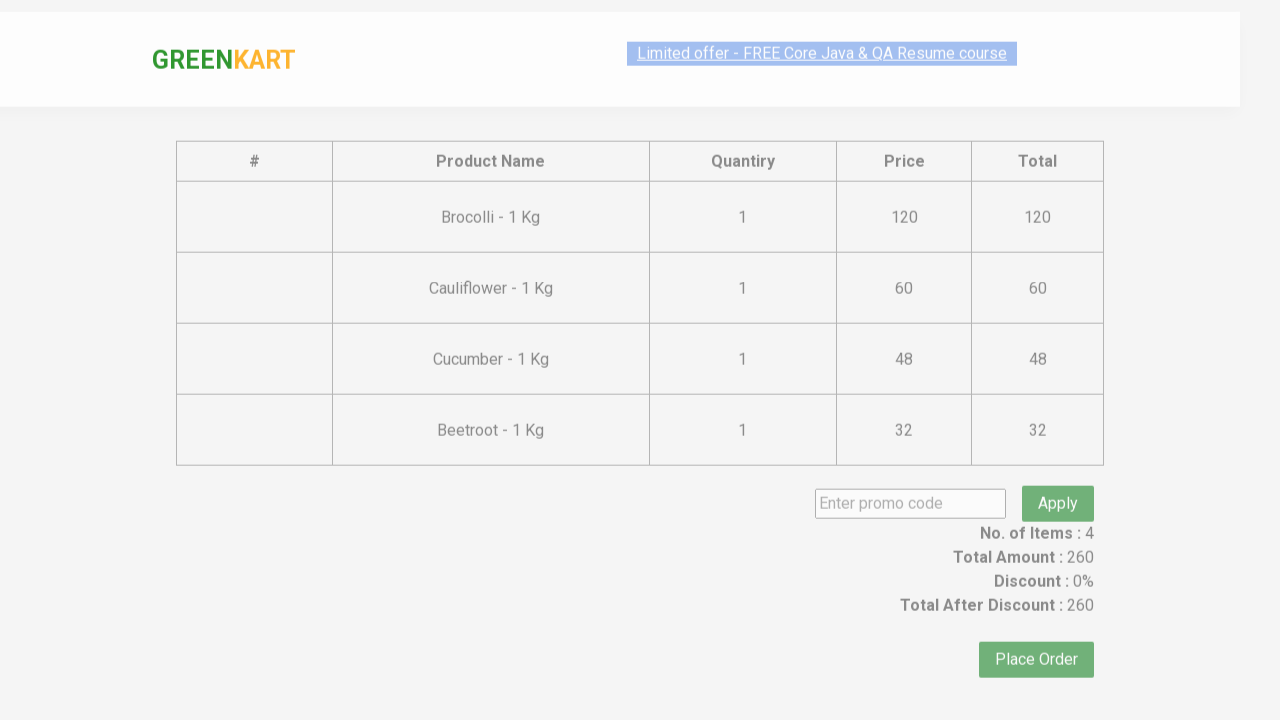

Entered promo code 'rahulshettyacademy' on .promoCode
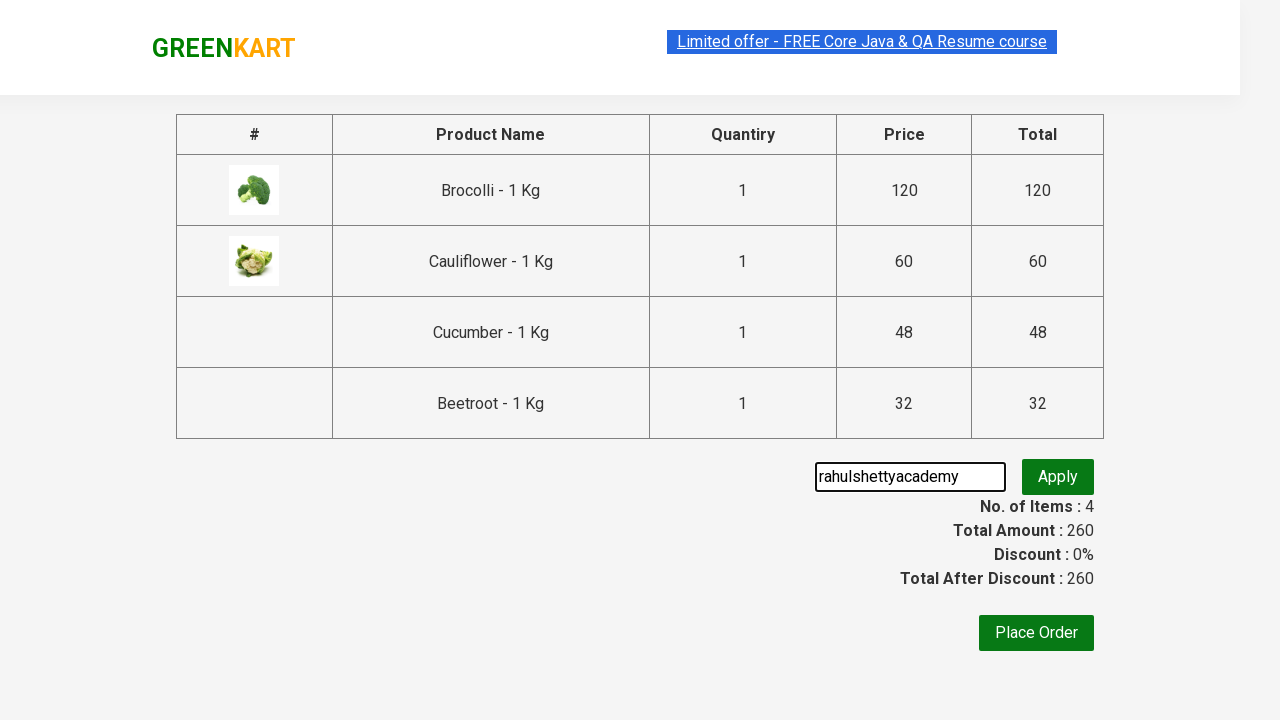

Clicked apply promo button at (1058, 477) on .promoBtn
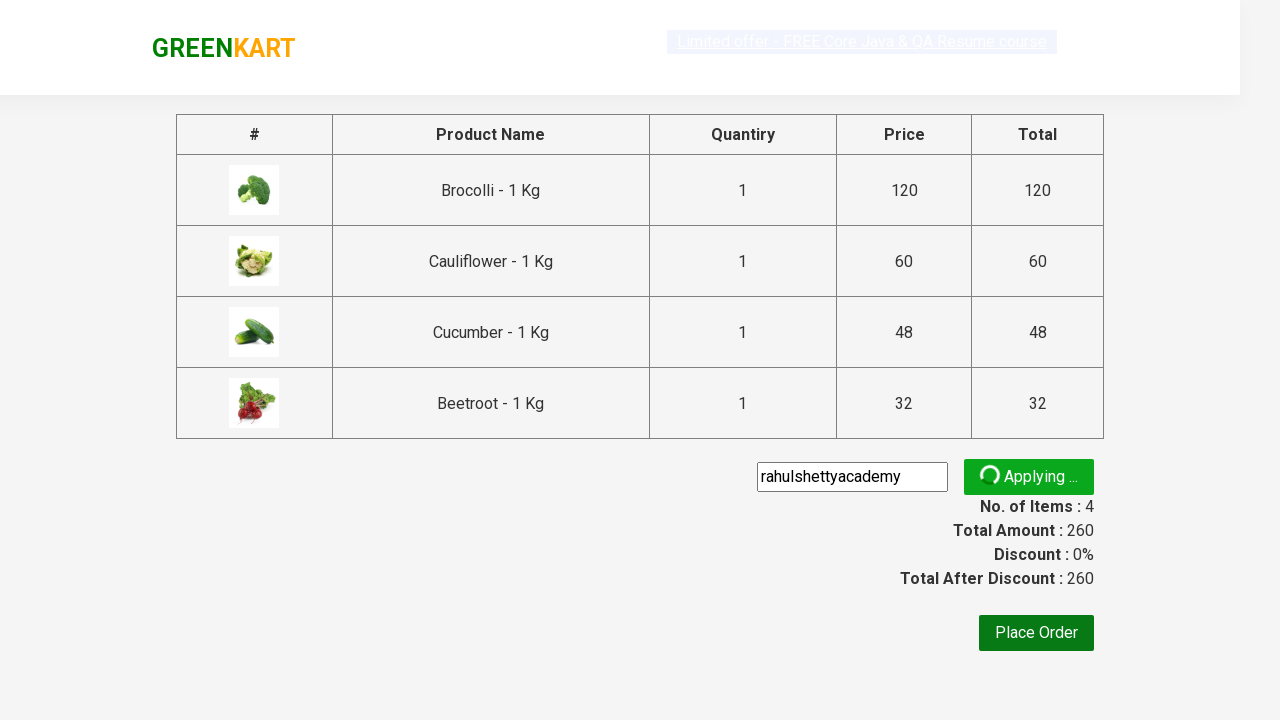

Promo code successfully applied and success message displayed
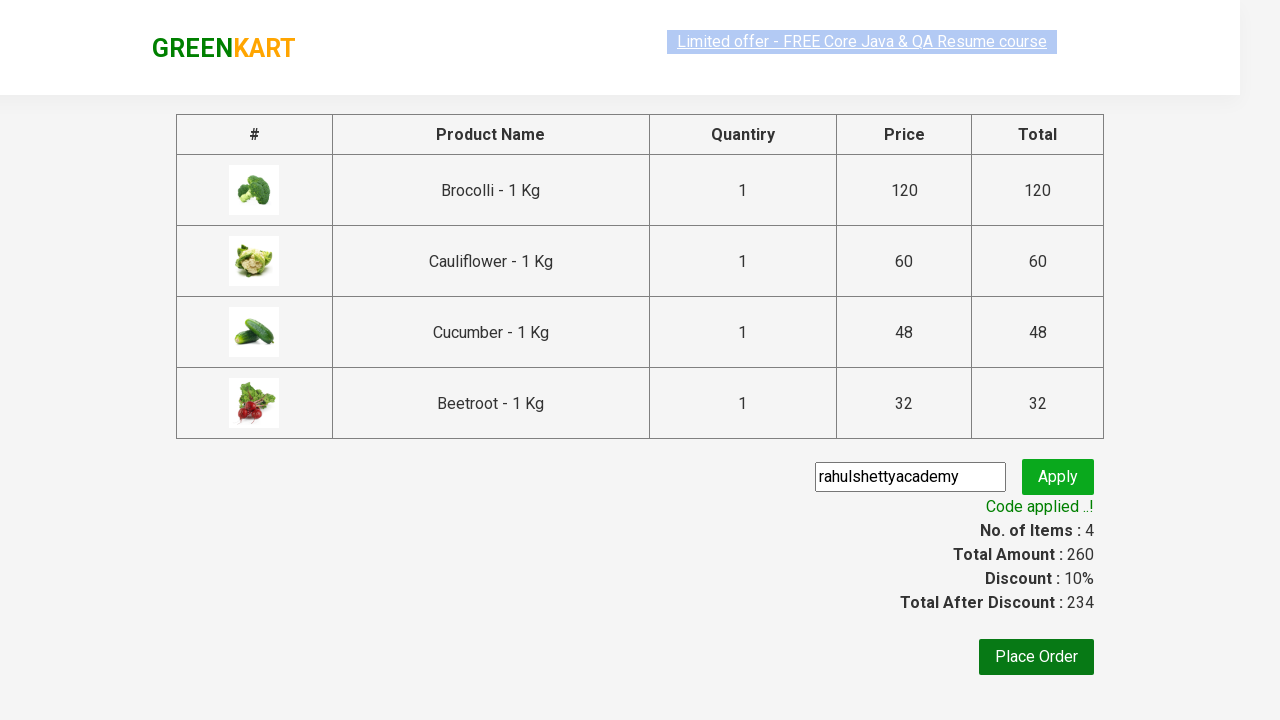

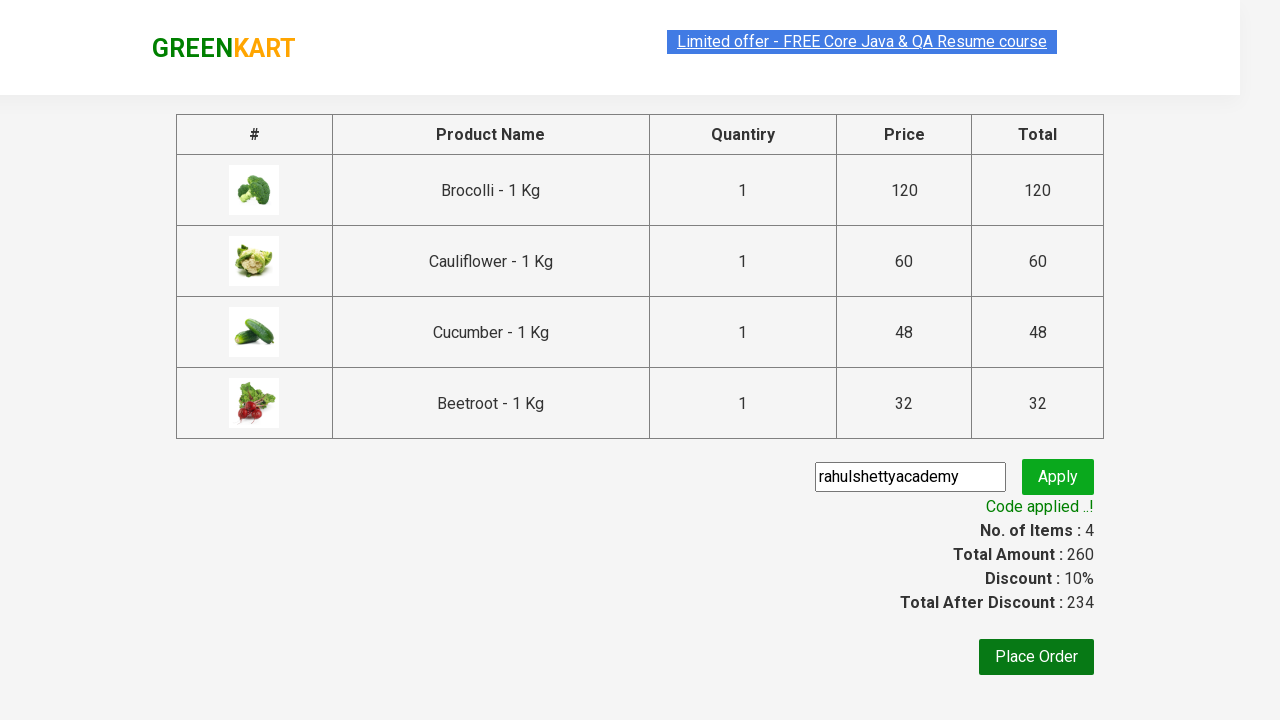